Tests that entered text is trimmed when editing a todo item

Starting URL: https://demo.playwright.dev/todomvc

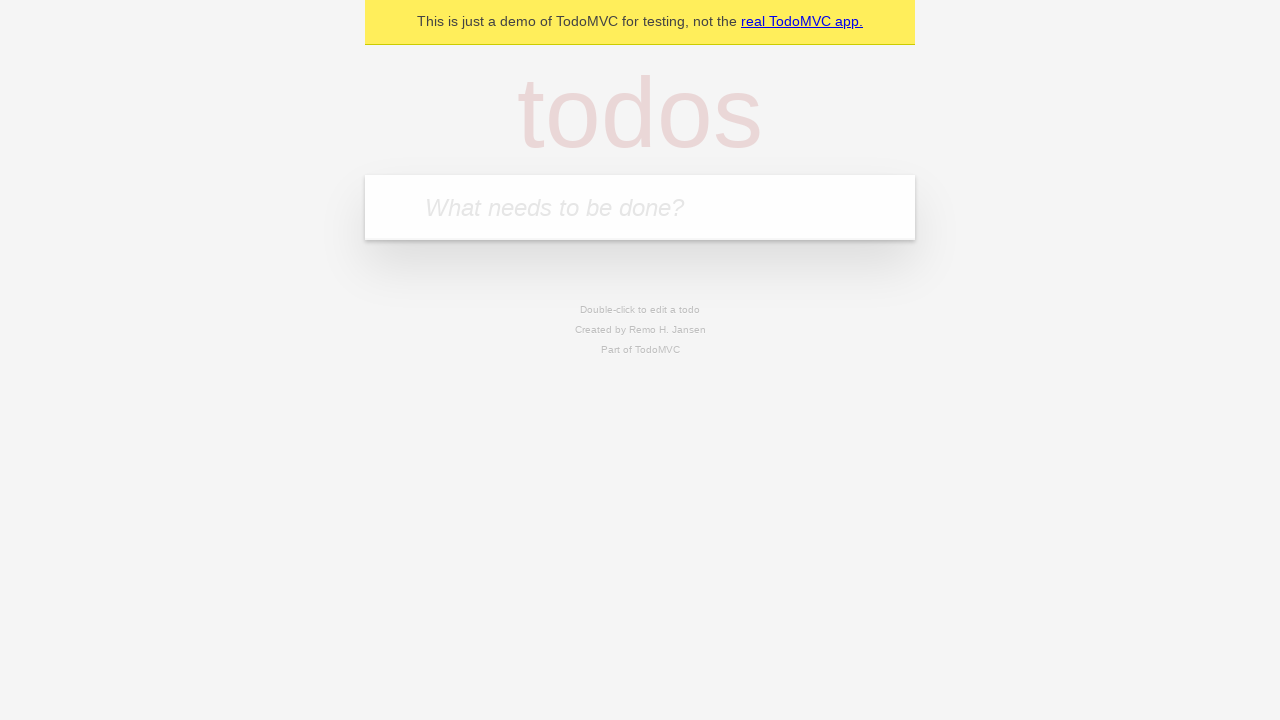

Filled new todo field with 'buy some cheese' on internal:attr=[placeholder="What needs to be done?"i]
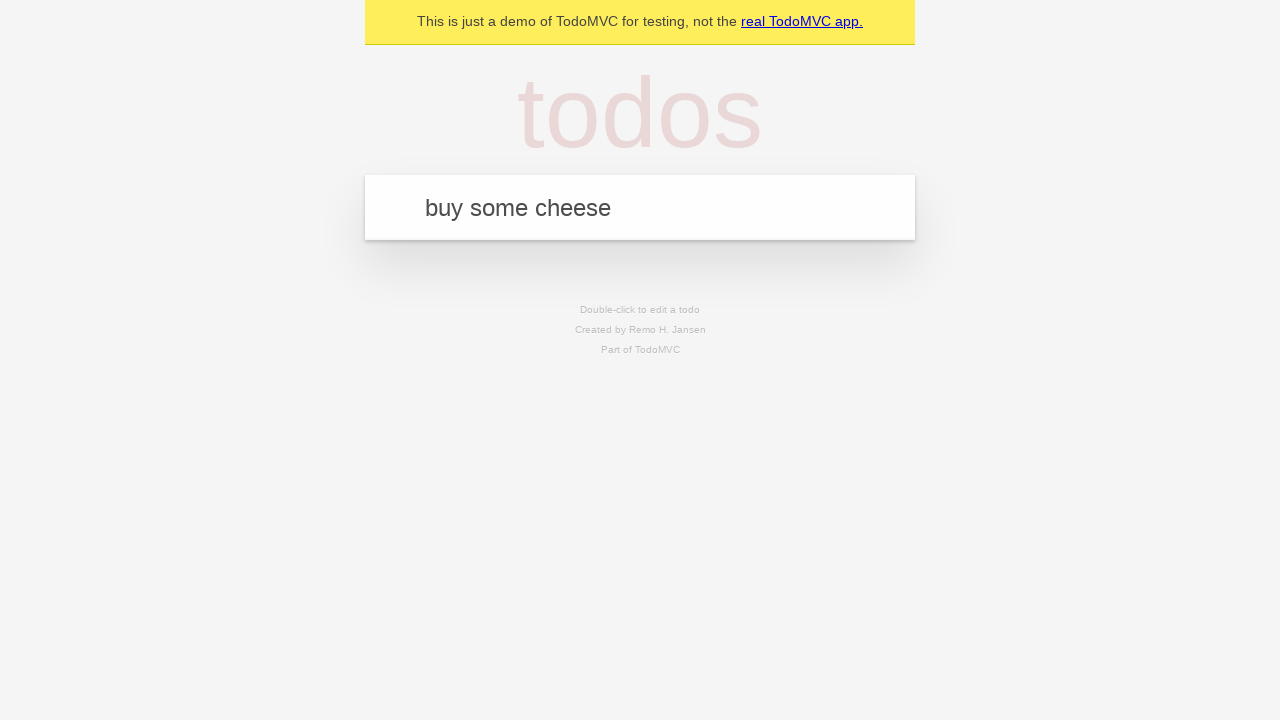

Pressed Enter to create todo 'buy some cheese' on internal:attr=[placeholder="What needs to be done?"i]
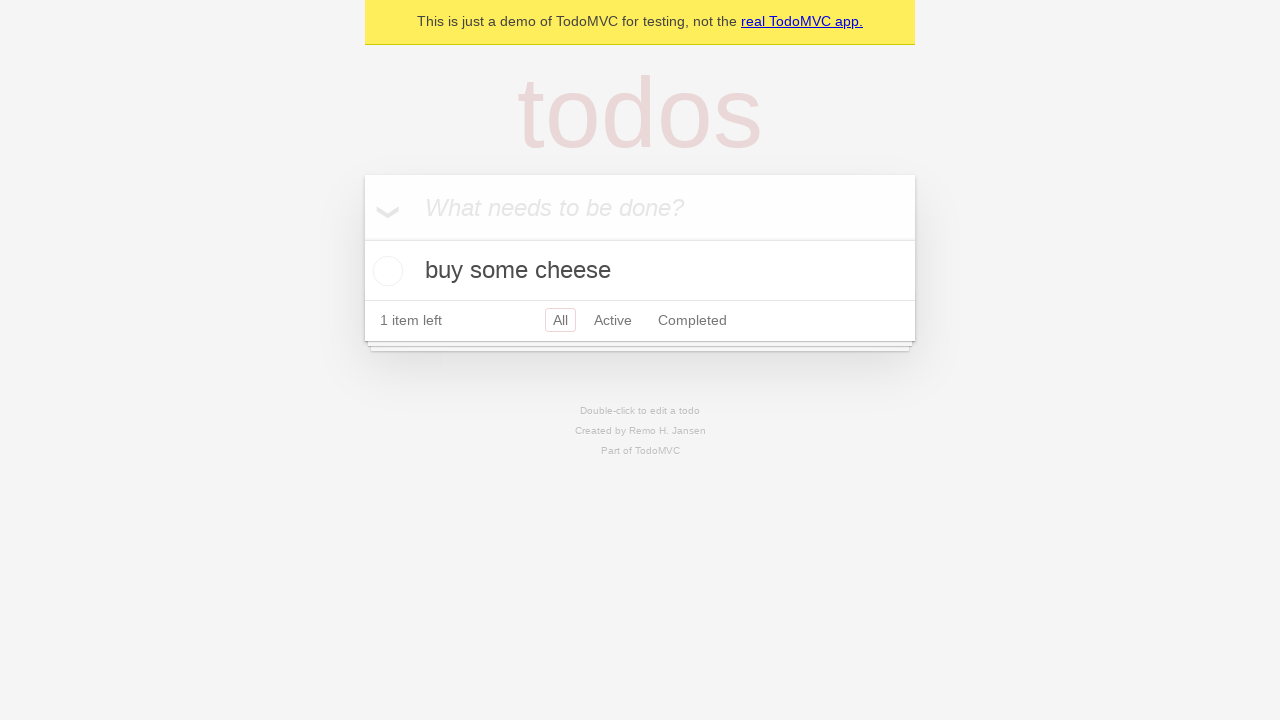

Filled new todo field with 'feed the cat' on internal:attr=[placeholder="What needs to be done?"i]
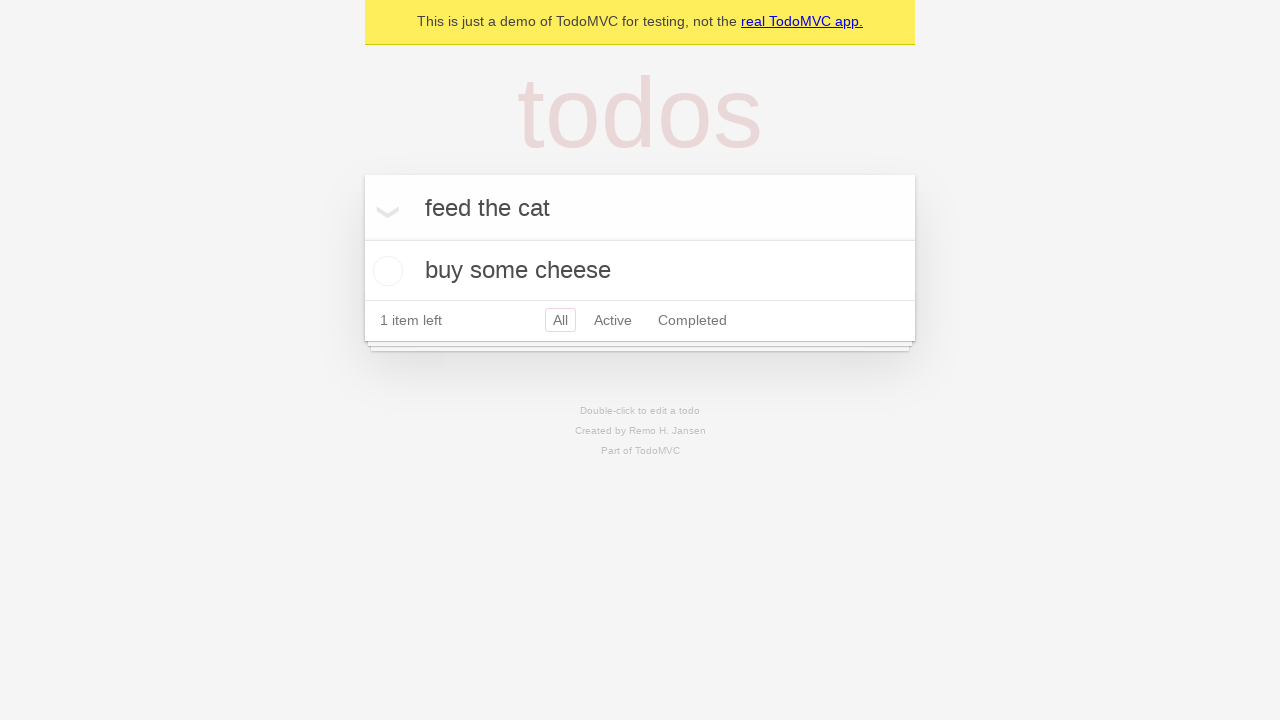

Pressed Enter to create todo 'feed the cat' on internal:attr=[placeholder="What needs to be done?"i]
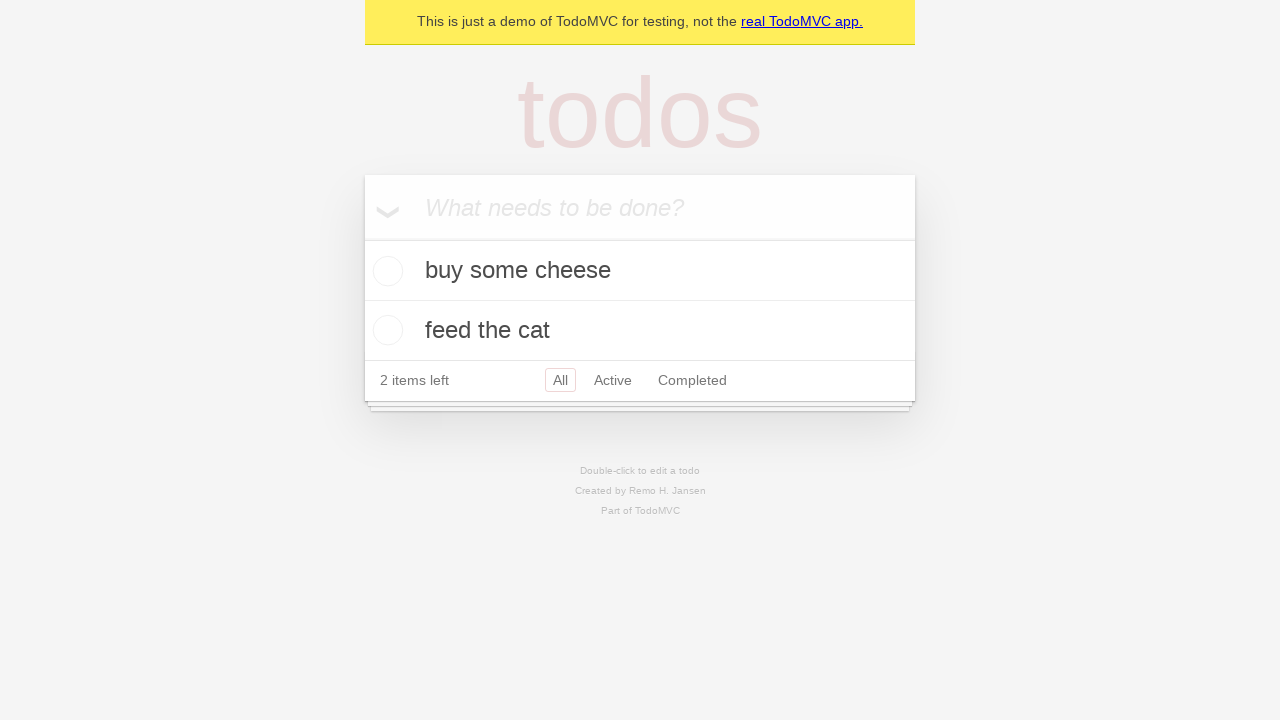

Filled new todo field with 'book a doctors appointment' on internal:attr=[placeholder="What needs to be done?"i]
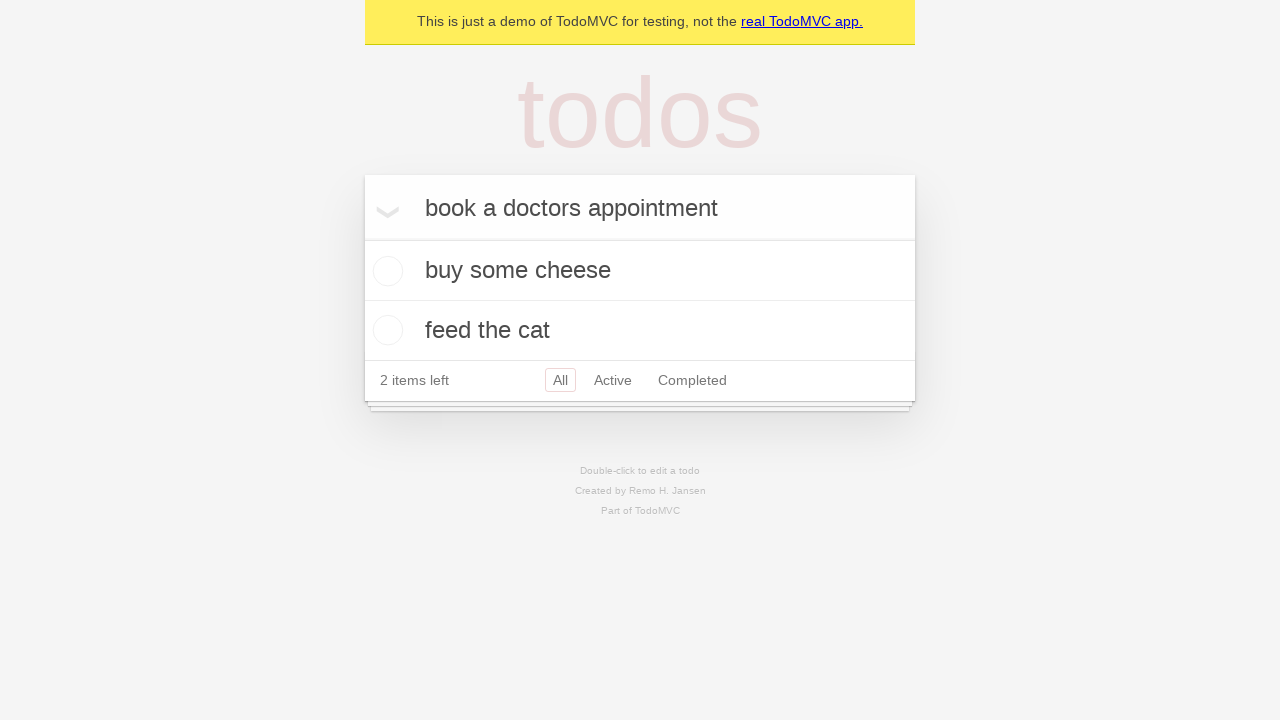

Pressed Enter to create todo 'book a doctors appointment' on internal:attr=[placeholder="What needs to be done?"i]
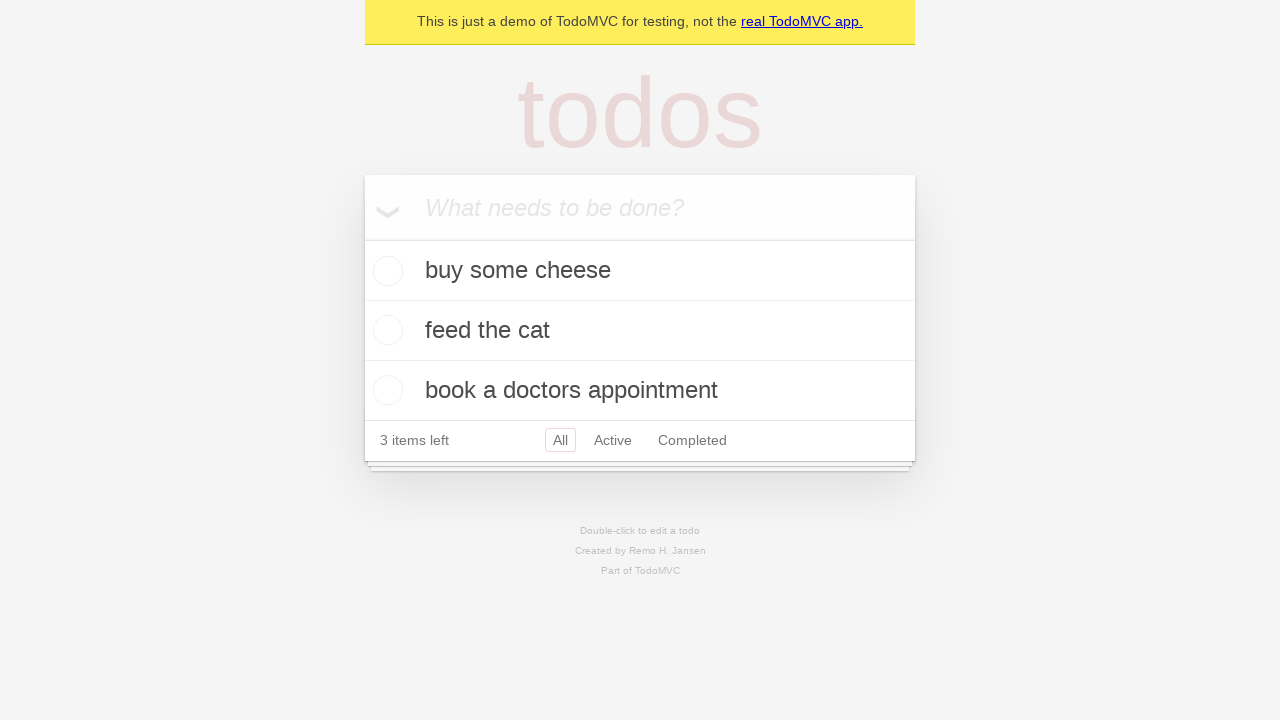

Located all todo items
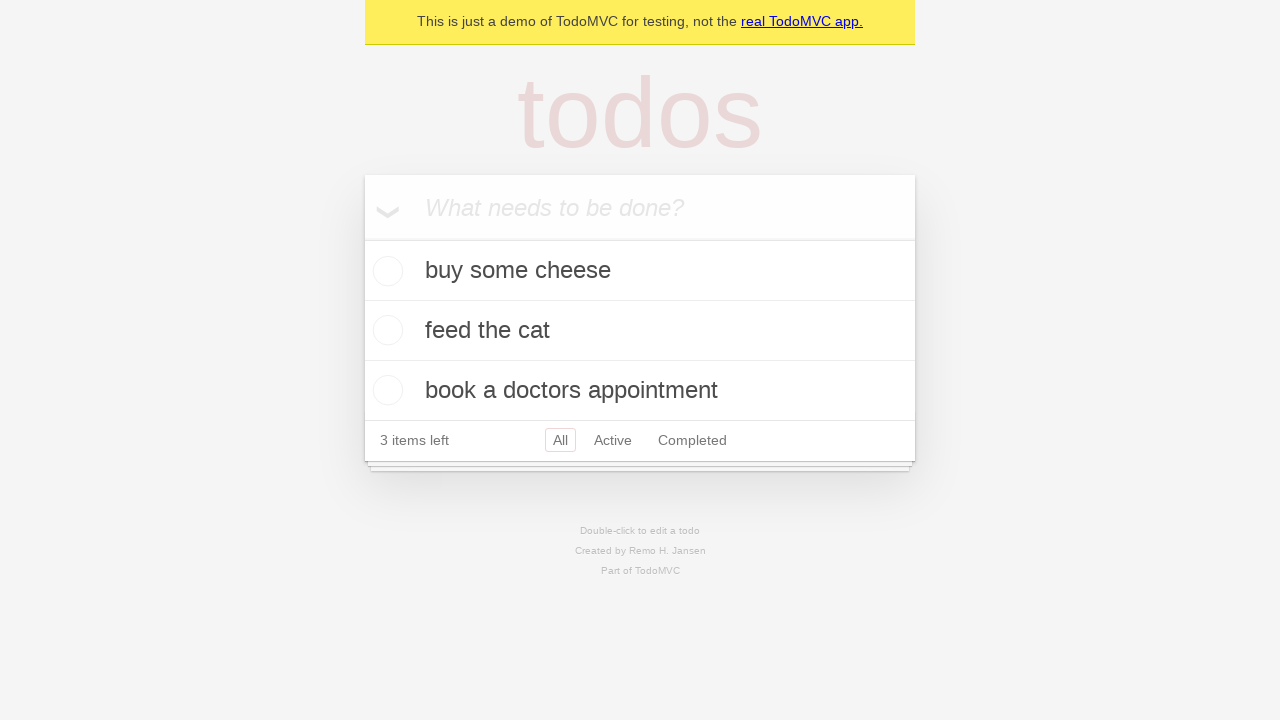

Double-clicked second todo item to enter edit mode at (640, 331) on internal:testid=[data-testid="todo-item"s] >> nth=1
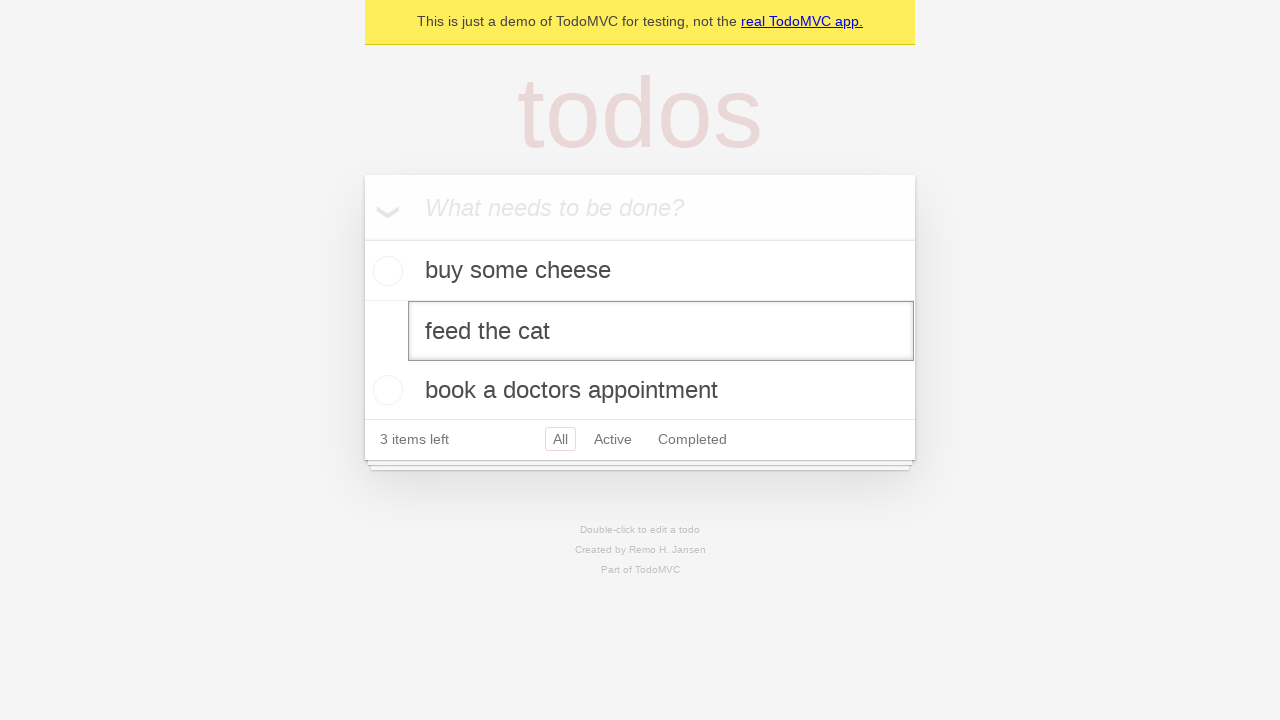

Filled edit field with text containing leading and trailing spaces on internal:testid=[data-testid="todo-item"s] >> nth=1 >> internal:role=textbox[nam
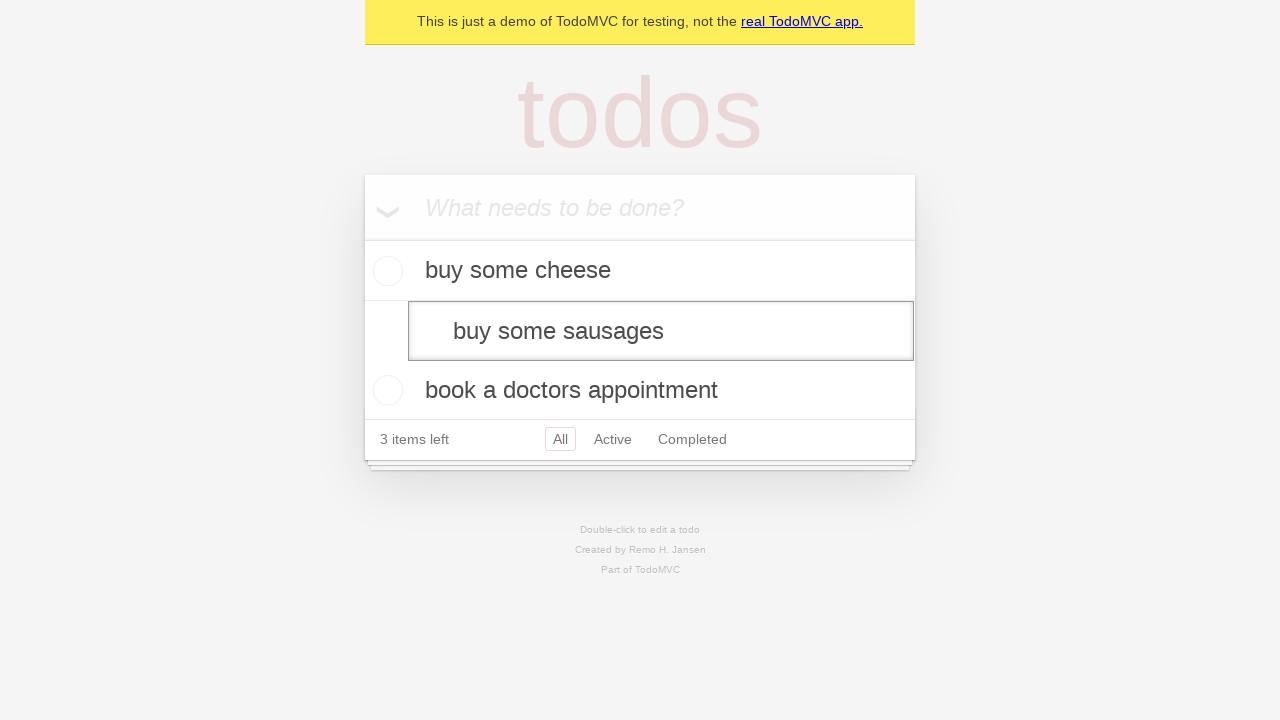

Pressed Enter to confirm edit on internal:testid=[data-testid="todo-item"s] >> nth=1 >> internal:role=textbox[nam
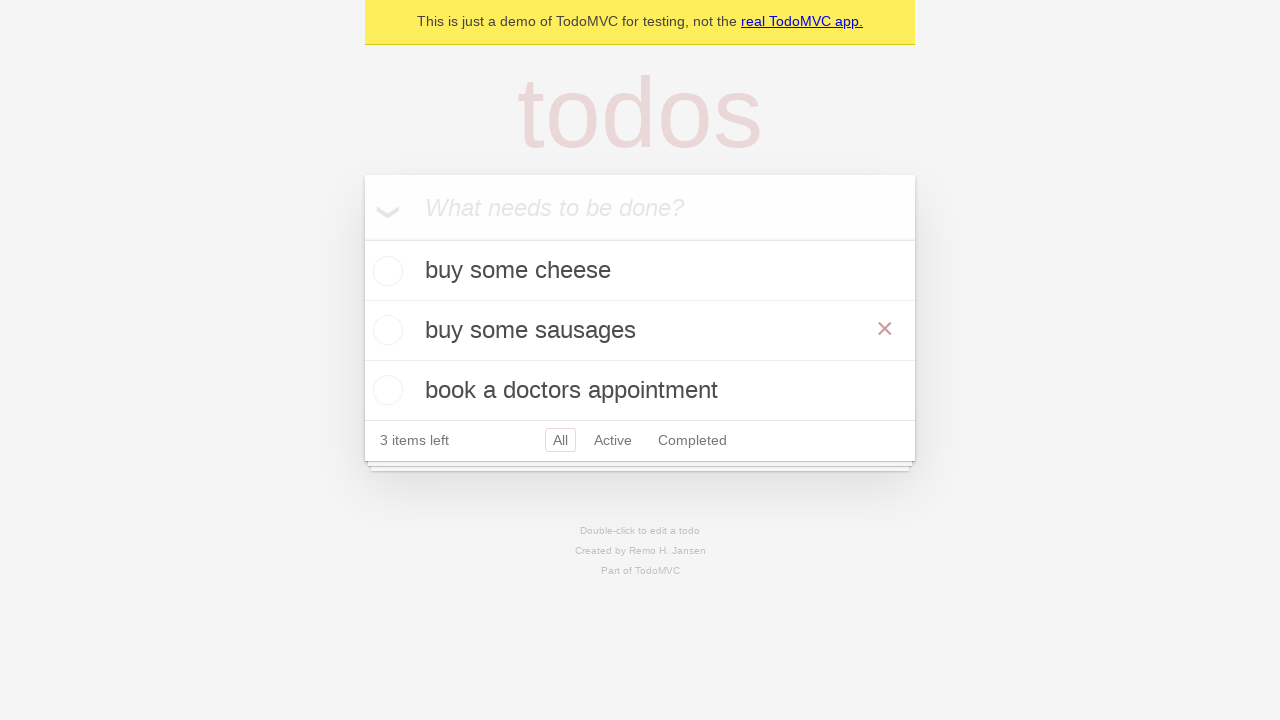

Verified that todo text was trimmed correctly
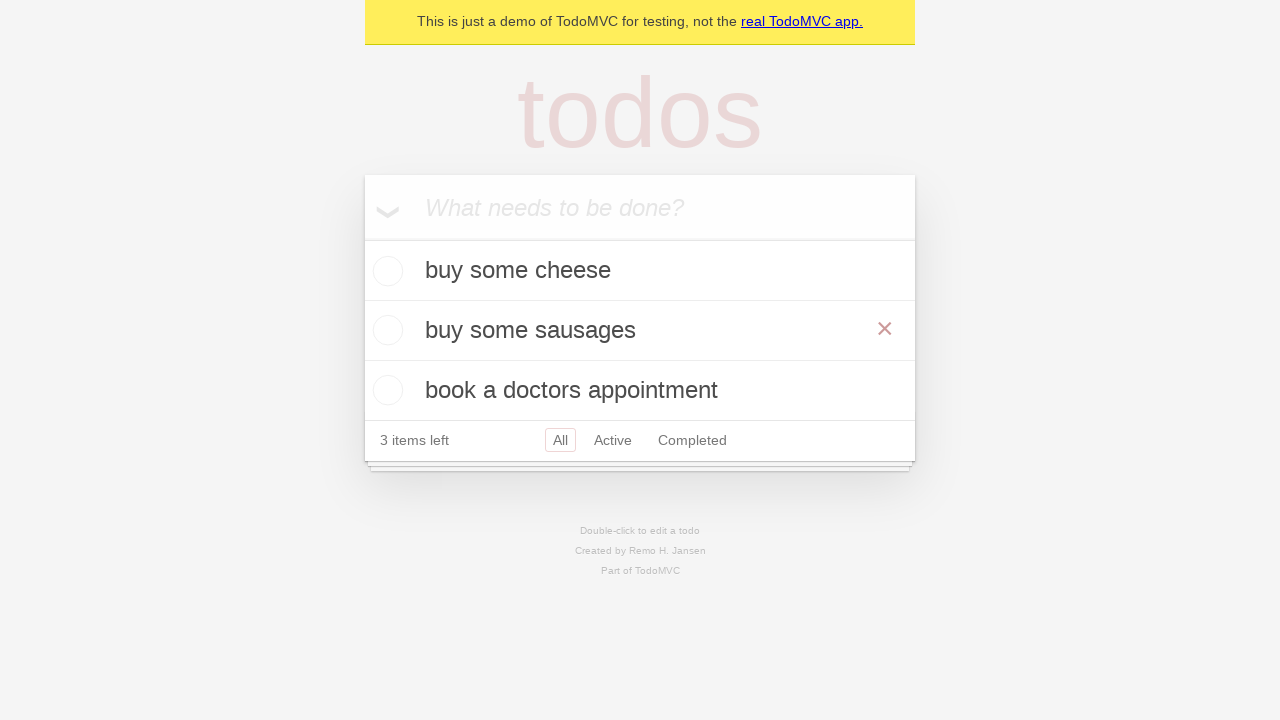

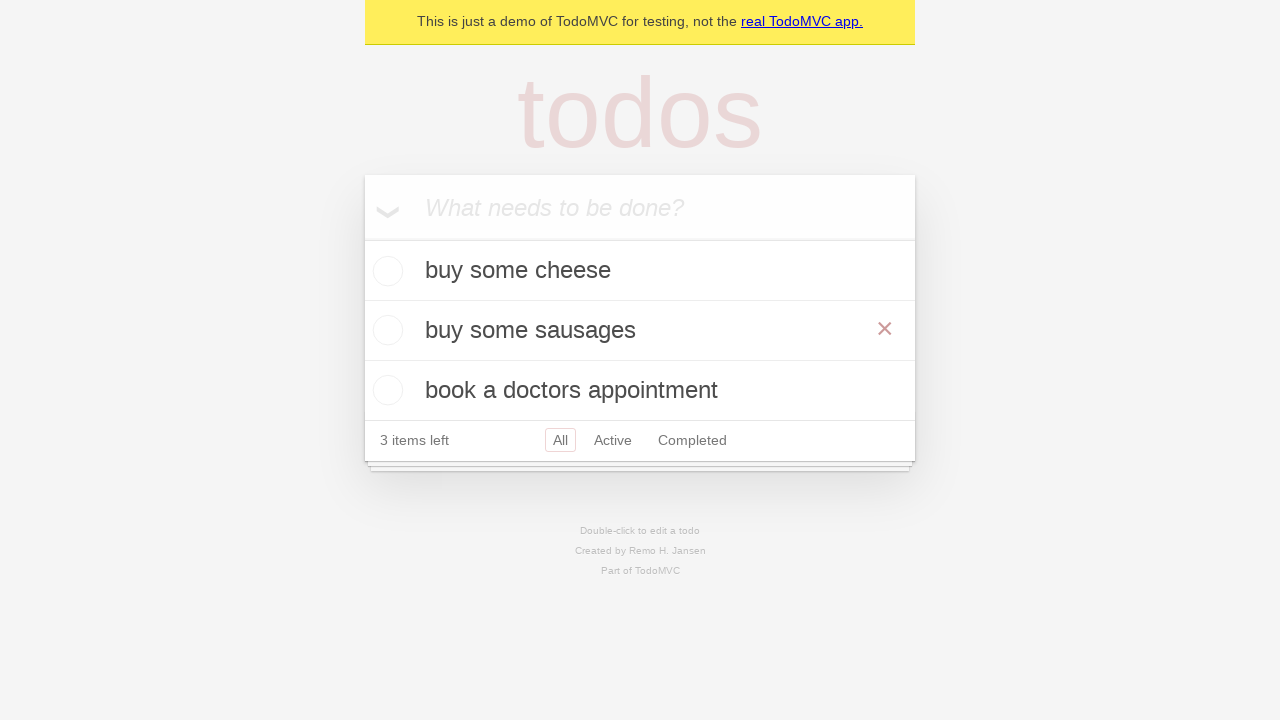